Tests drag and drop functionality on jQuery UI demo page by dragging an element and dropping it onto a target area

Starting URL: https://jqueryui.com/droppable/

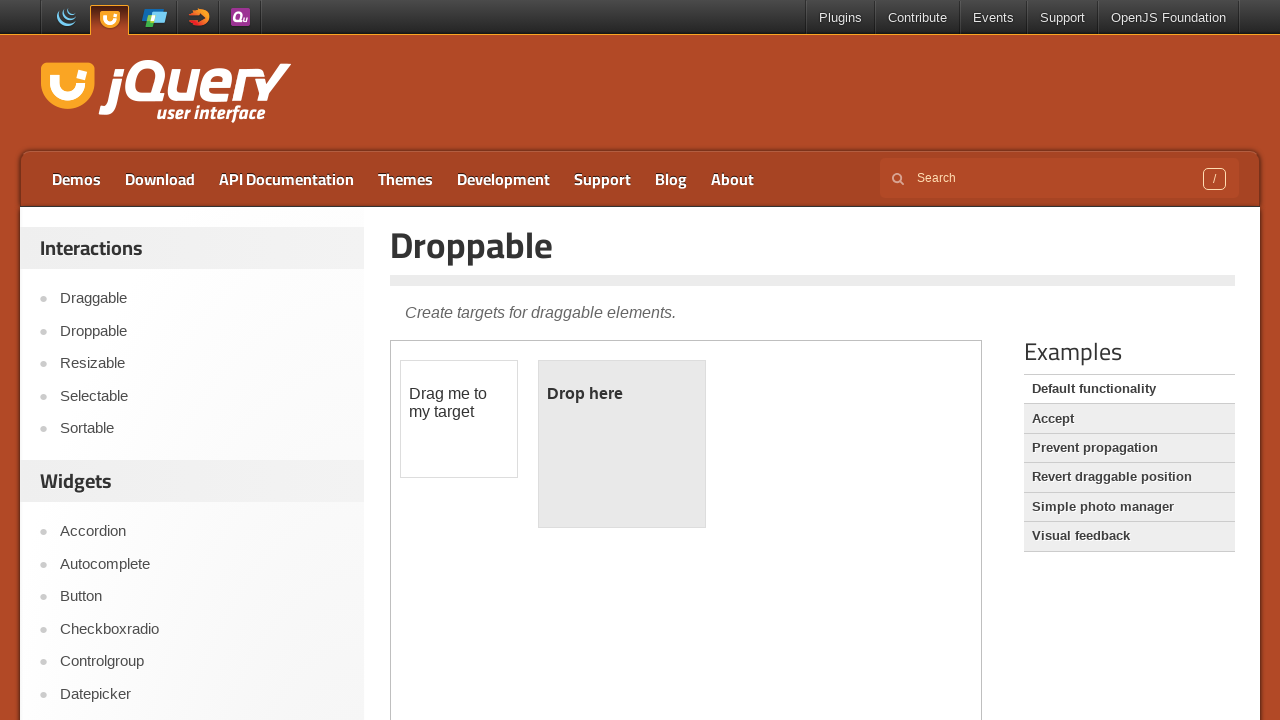

Located iframe containing drag and drop demo
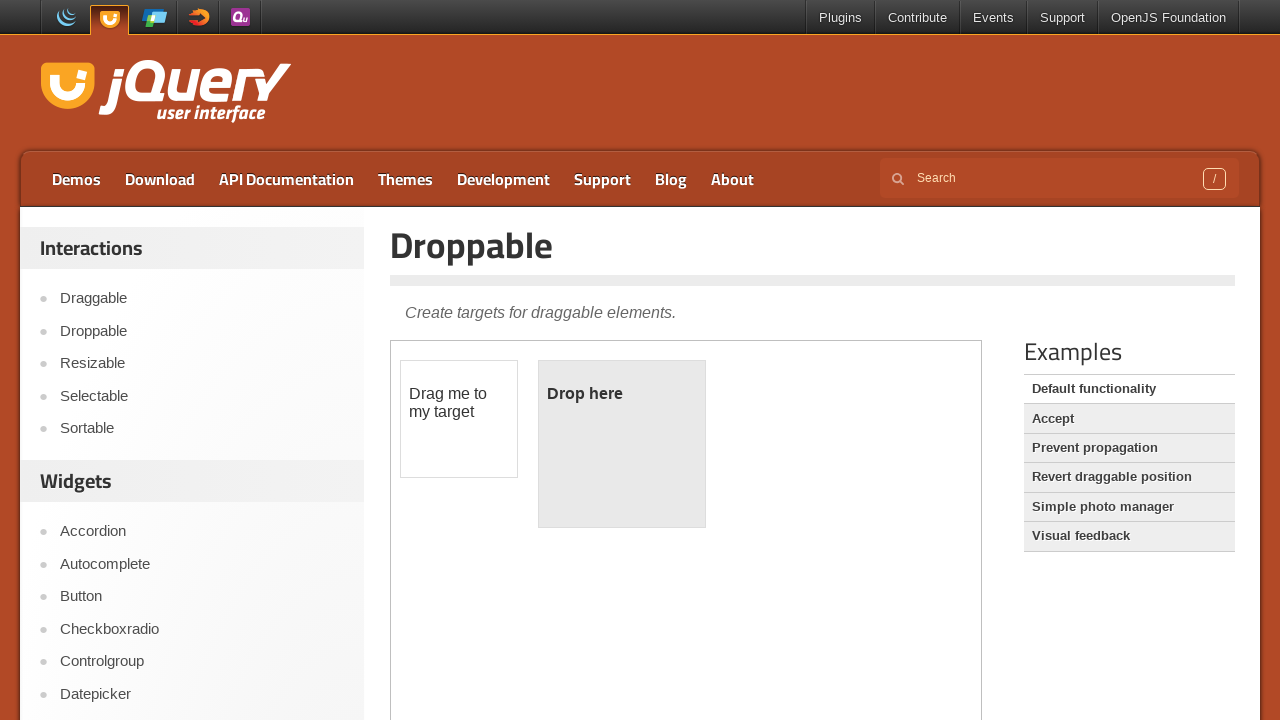

Located draggable element
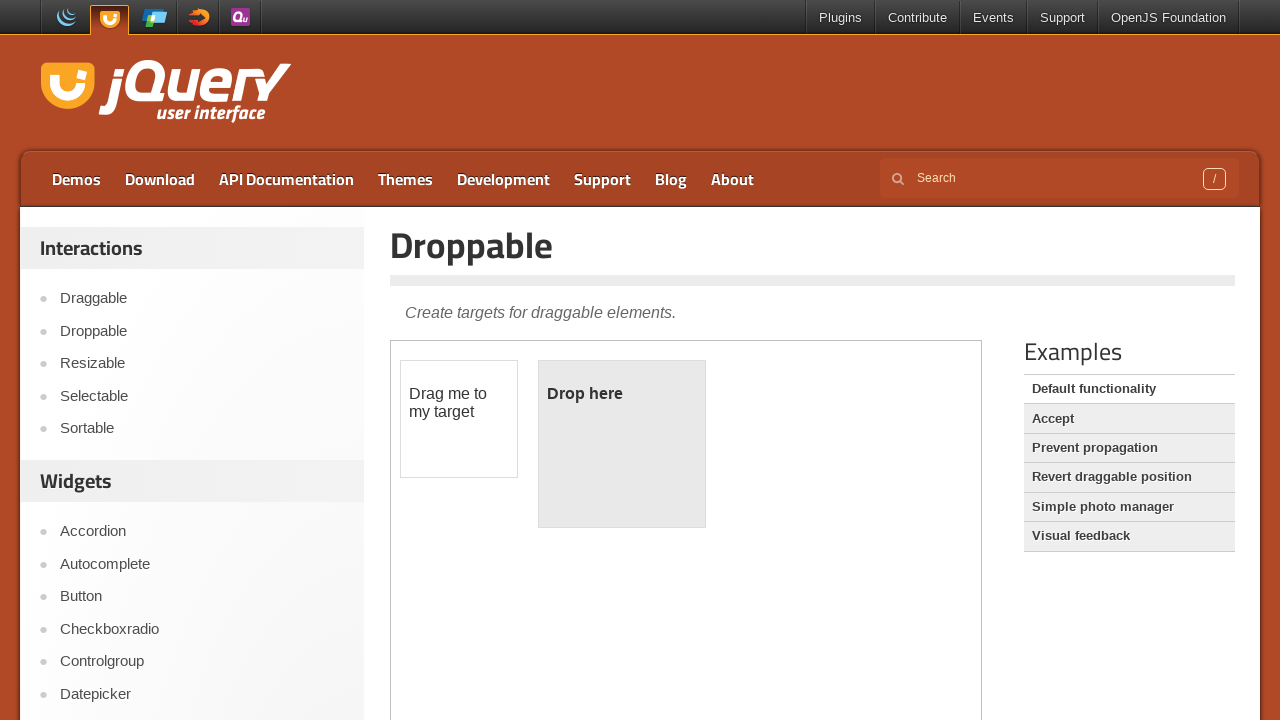

Located droppable target element
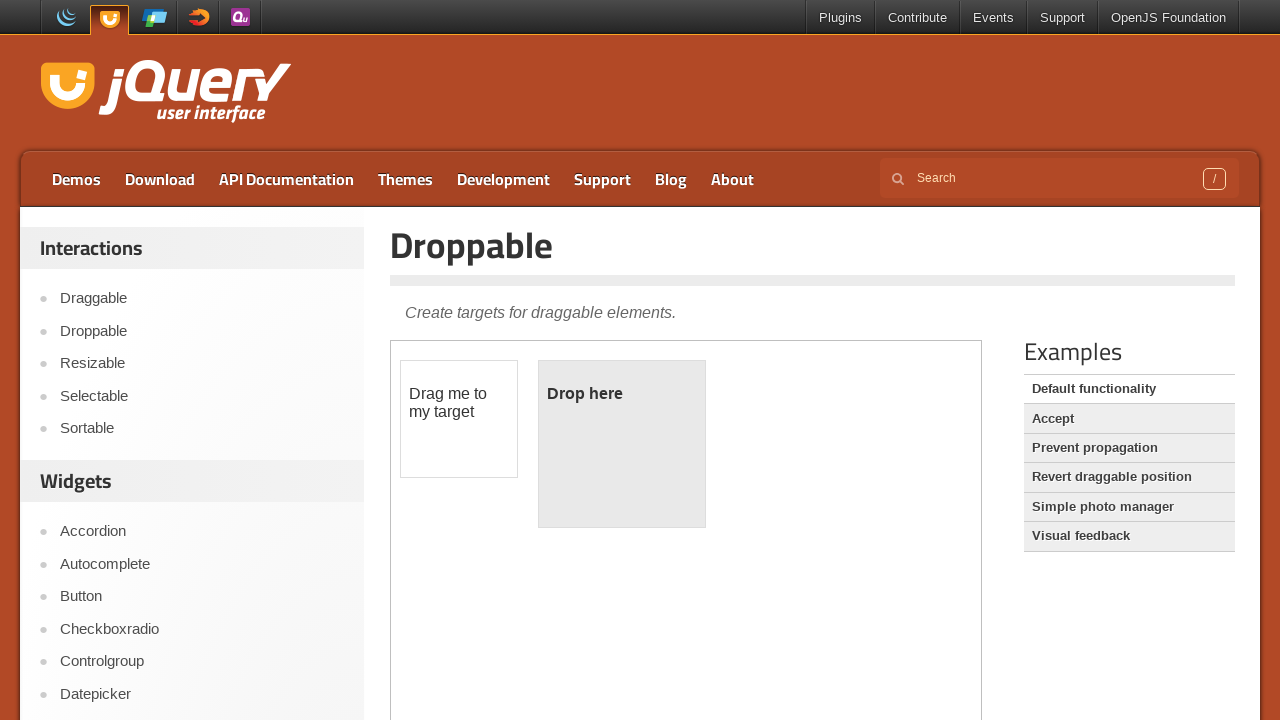

Dragged element from draggable to droppable area at (622, 444)
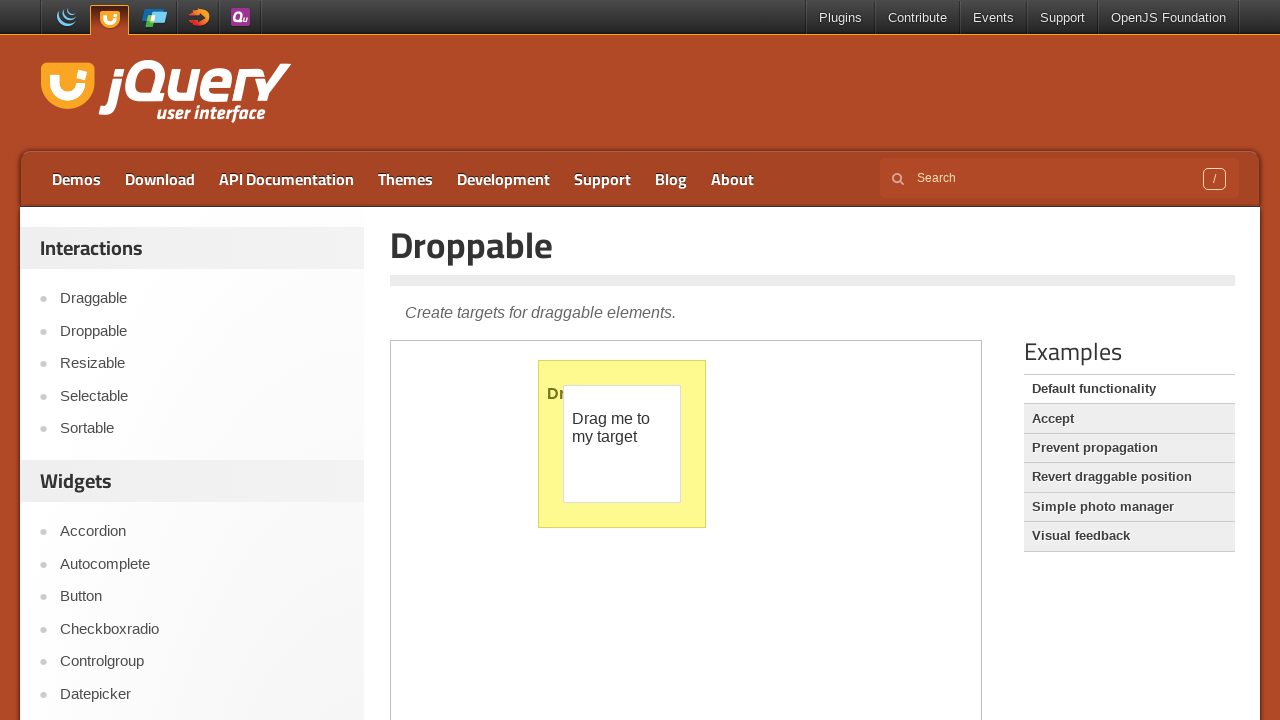

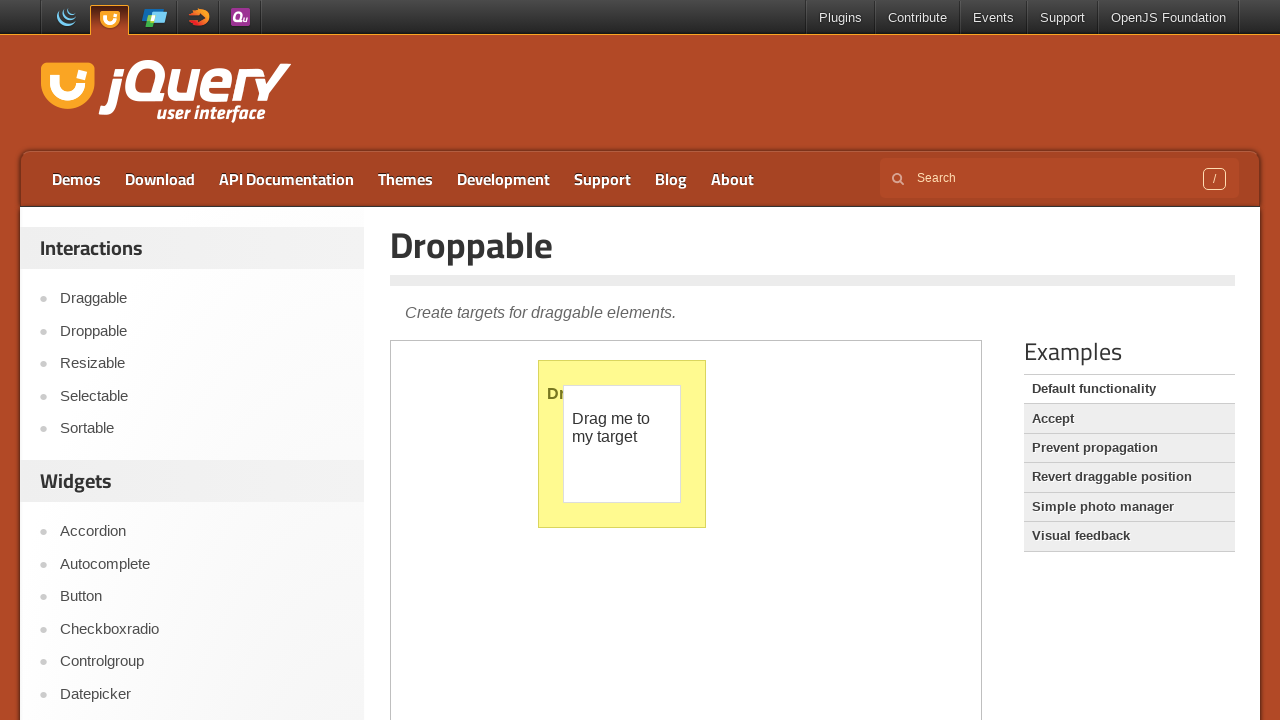